Tests that the "complete all" checkbox updates state when individual items are completed or cleared

Starting URL: https://demo.playwright.dev/todomvc

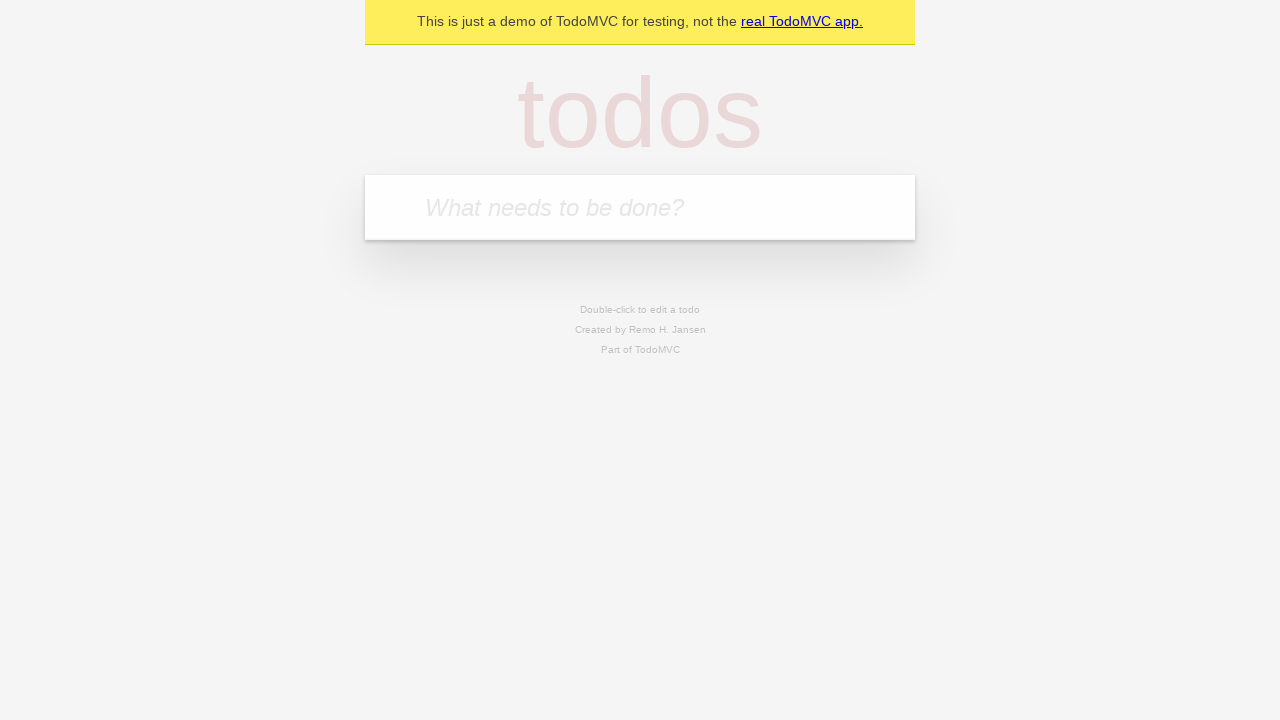

Filled todo input with 'buy some cheese' on internal:attr=[placeholder="What needs to be done?"i]
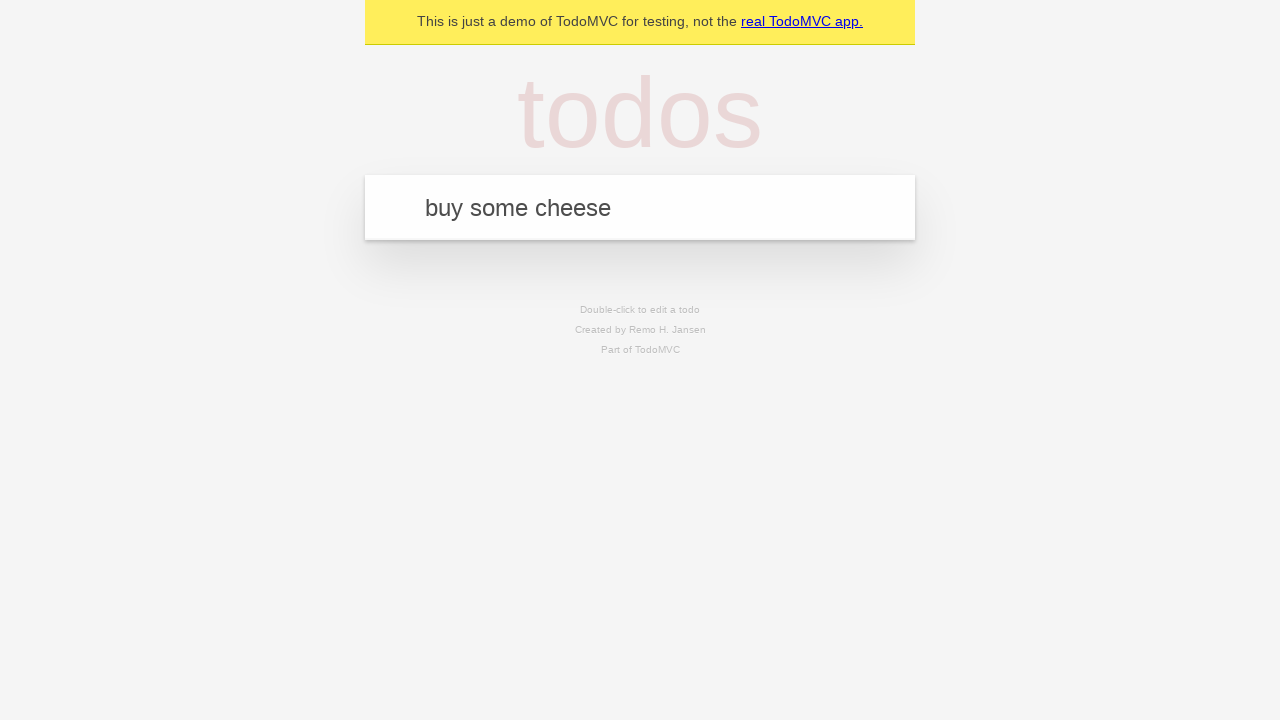

Pressed Enter to create todo 'buy some cheese' on internal:attr=[placeholder="What needs to be done?"i]
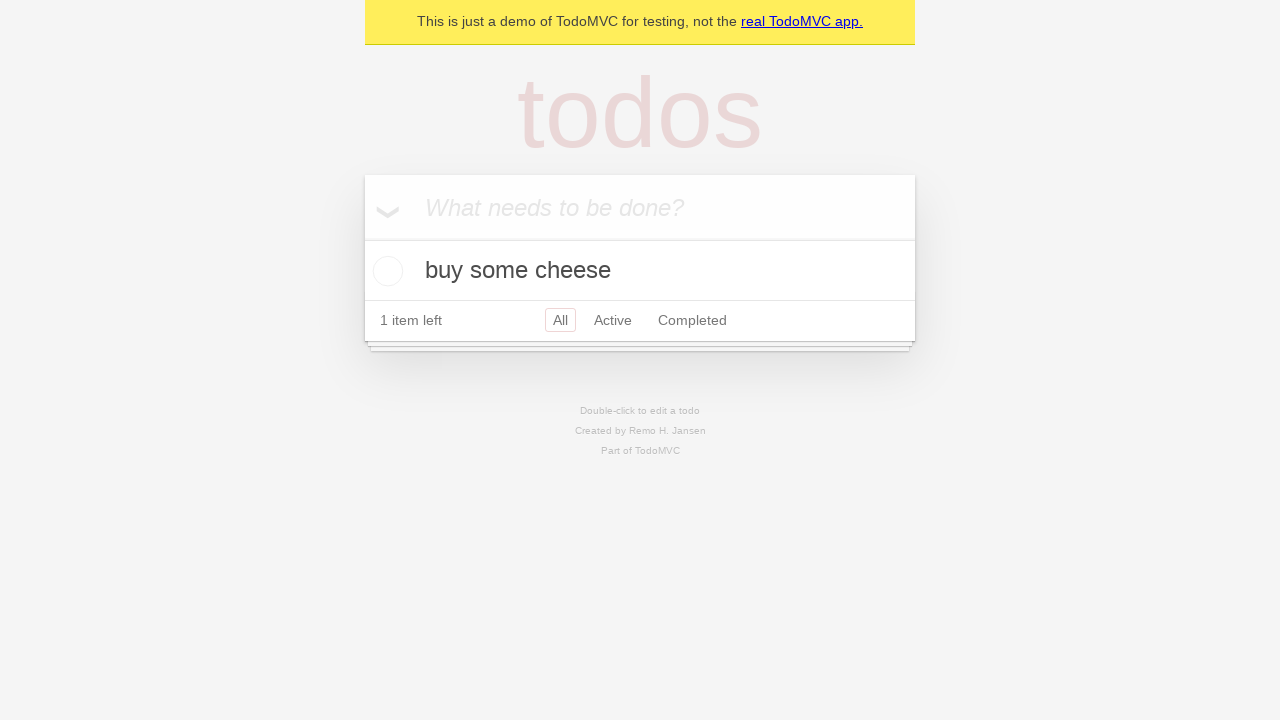

Filled todo input with 'feed the cat' on internal:attr=[placeholder="What needs to be done?"i]
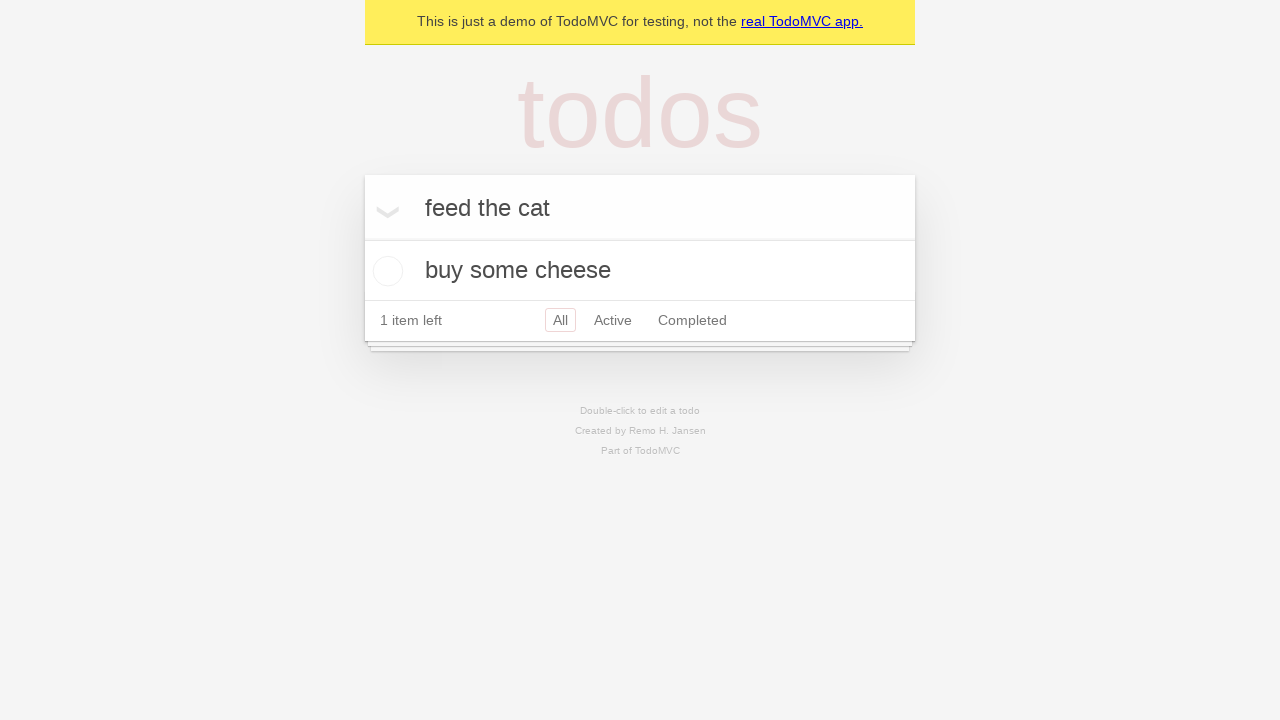

Pressed Enter to create todo 'feed the cat' on internal:attr=[placeholder="What needs to be done?"i]
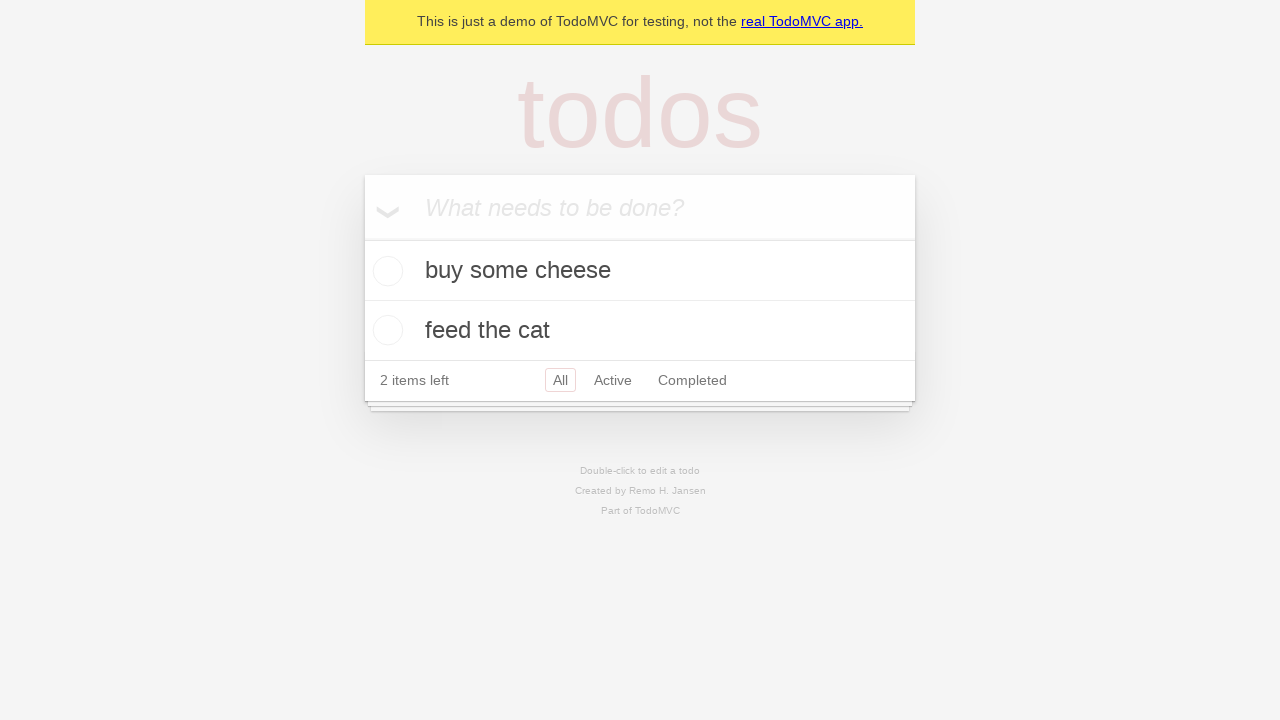

Filled todo input with 'book a doctors appointment' on internal:attr=[placeholder="What needs to be done?"i]
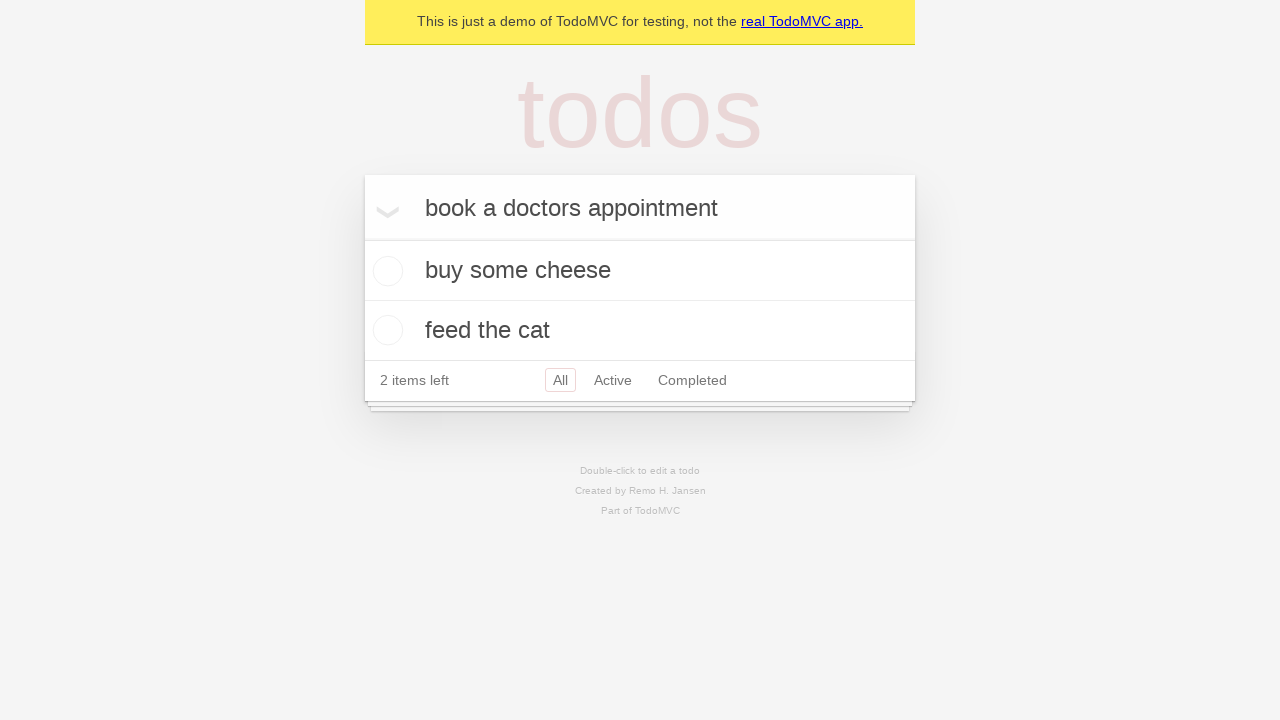

Pressed Enter to create todo 'book a doctors appointment' on internal:attr=[placeholder="What needs to be done?"i]
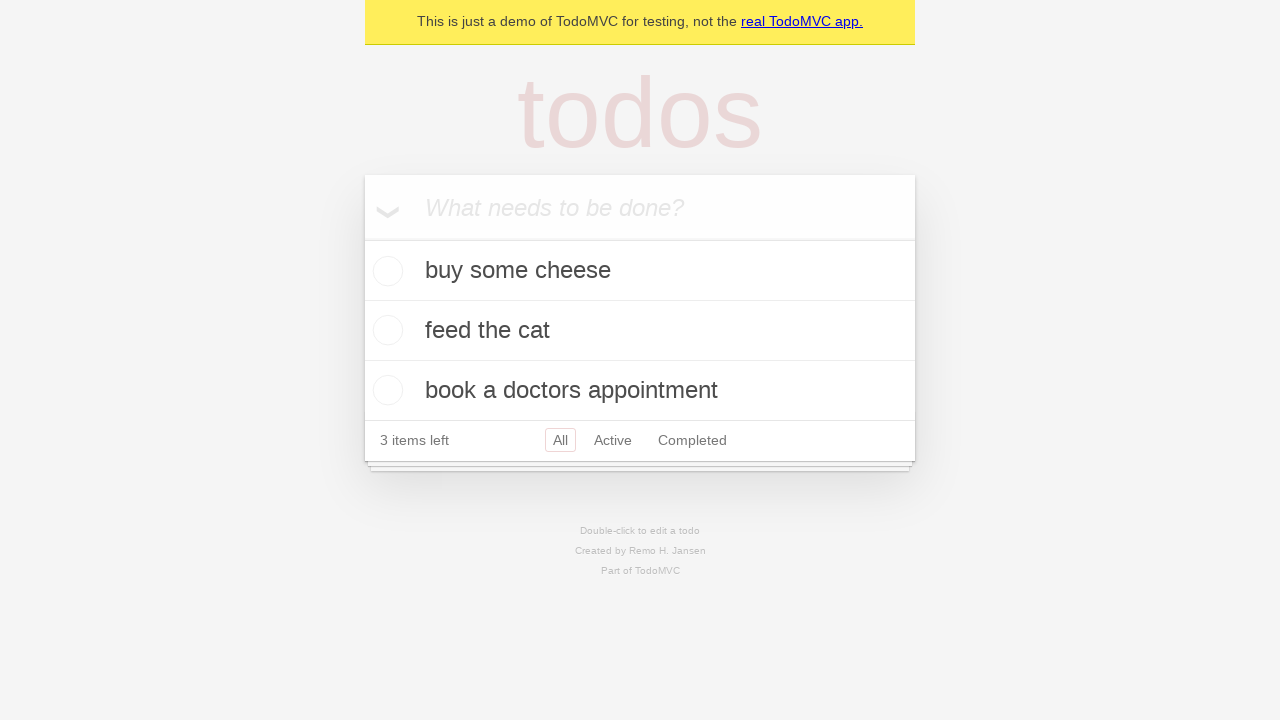

All three todos loaded
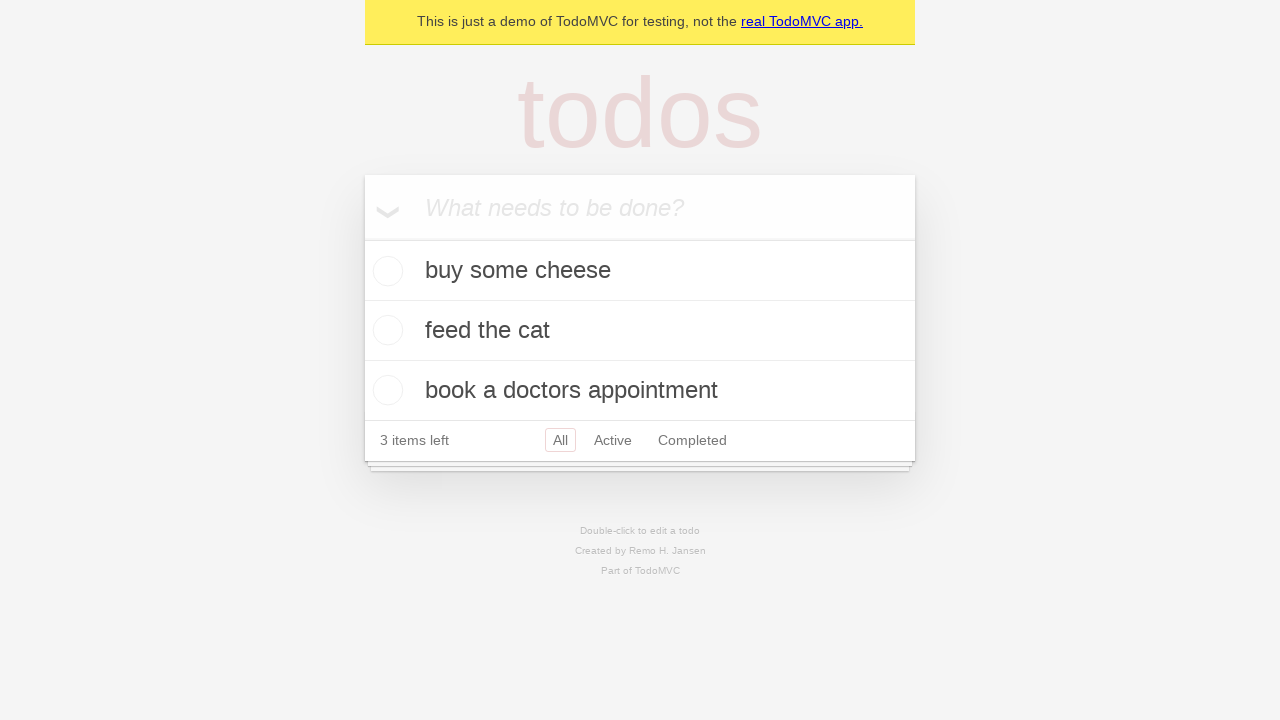

Clicked 'Mark all as complete' checkbox at (362, 238) on internal:label="Mark all as complete"i
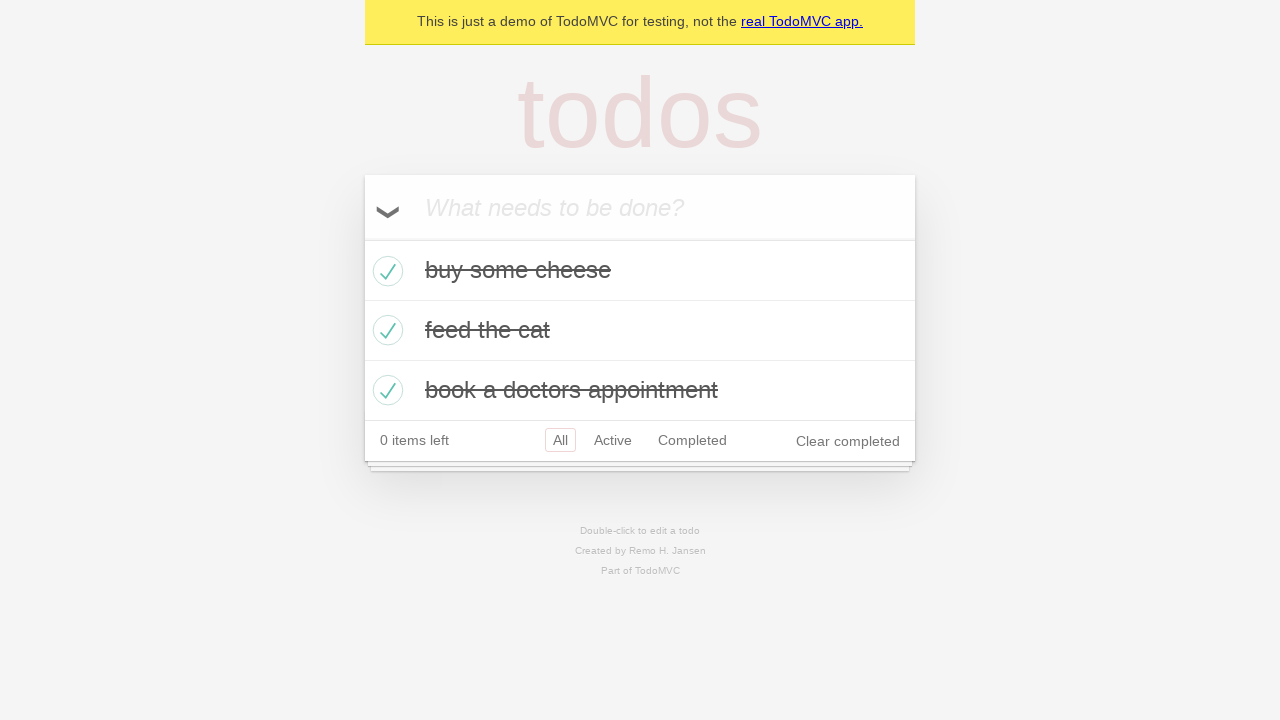

Unchecked the first todo item at (385, 271) on [data-testid='todo-item'] >> nth=0 >> internal:role=checkbox
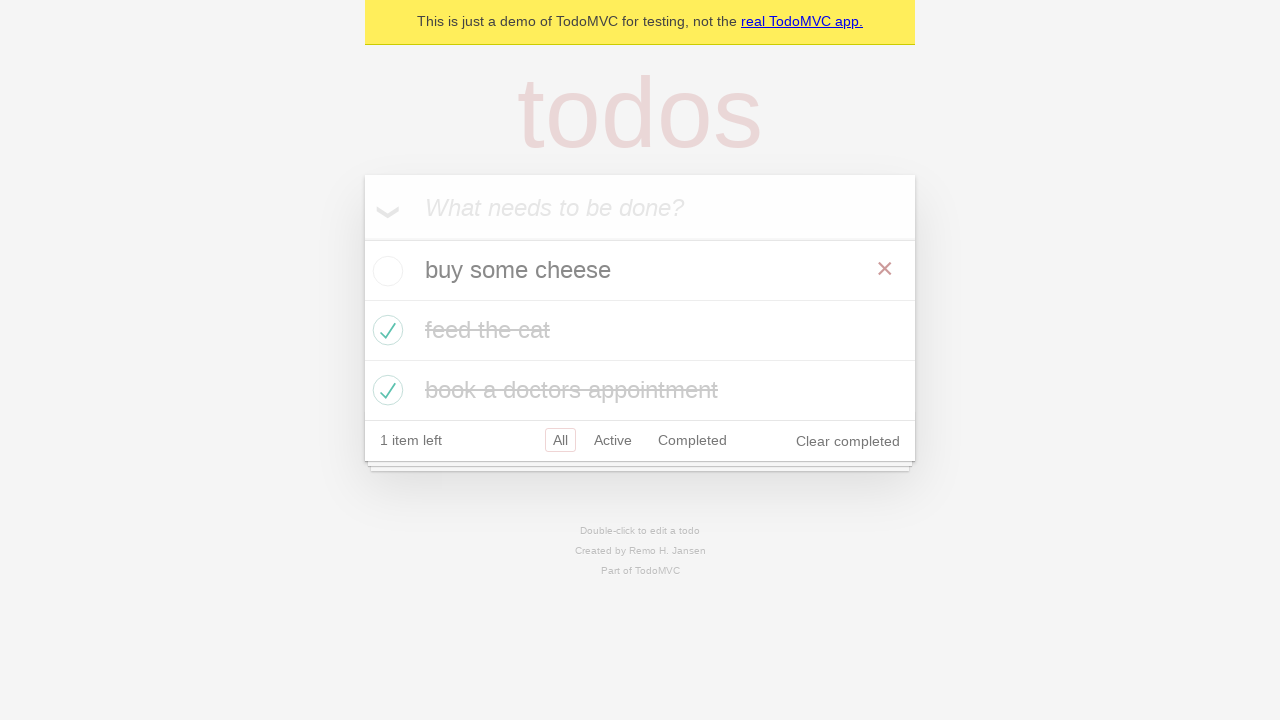

Re-checked the first todo item at (385, 271) on [data-testid='todo-item'] >> nth=0 >> internal:role=checkbox
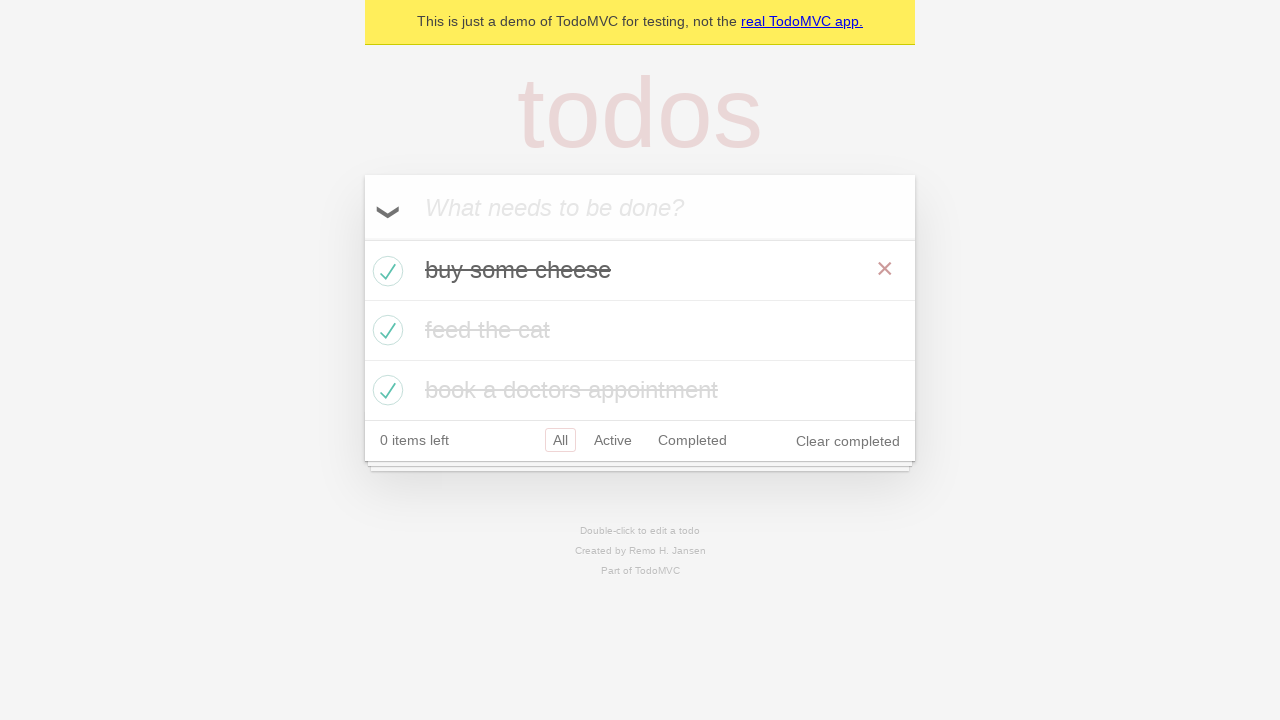

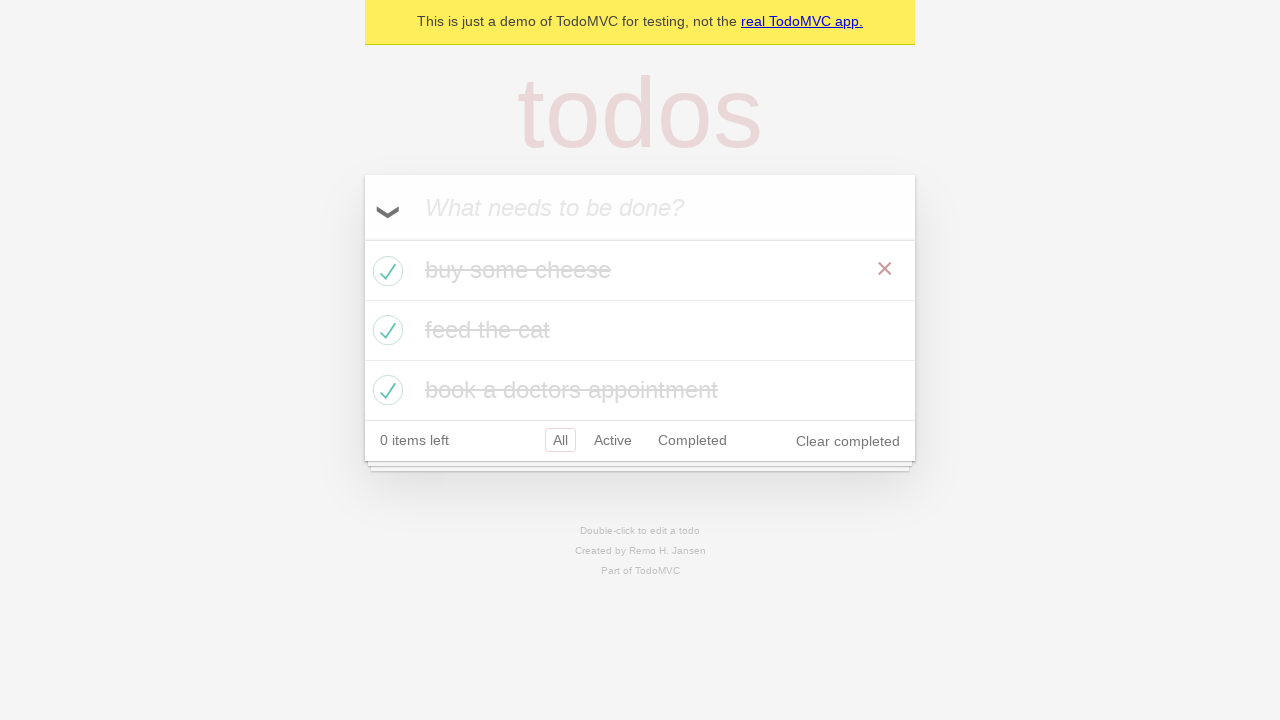